Waits for price to reach $100, clicks book button, solves a math problem, and submits the answer

Starting URL: http://suninjuly.github.io/explicit_wait2.html

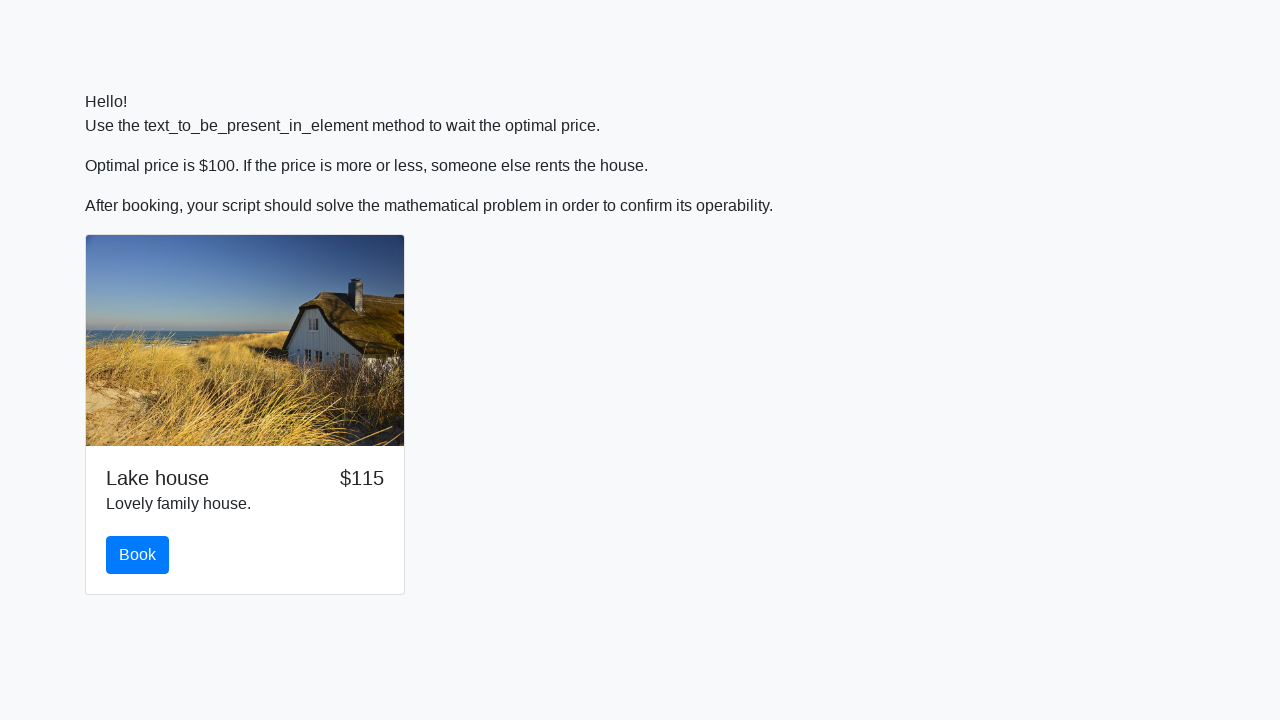

Waited for price to reach $100
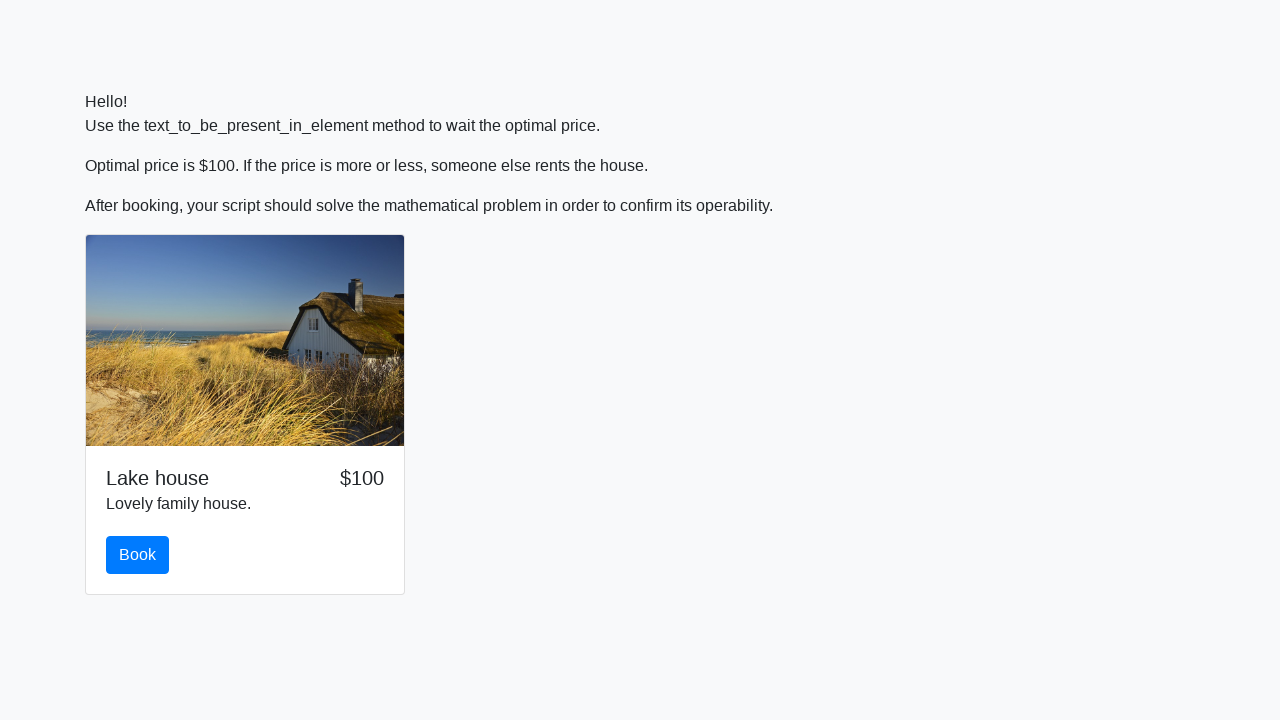

Clicked book button at (138, 555) on #book
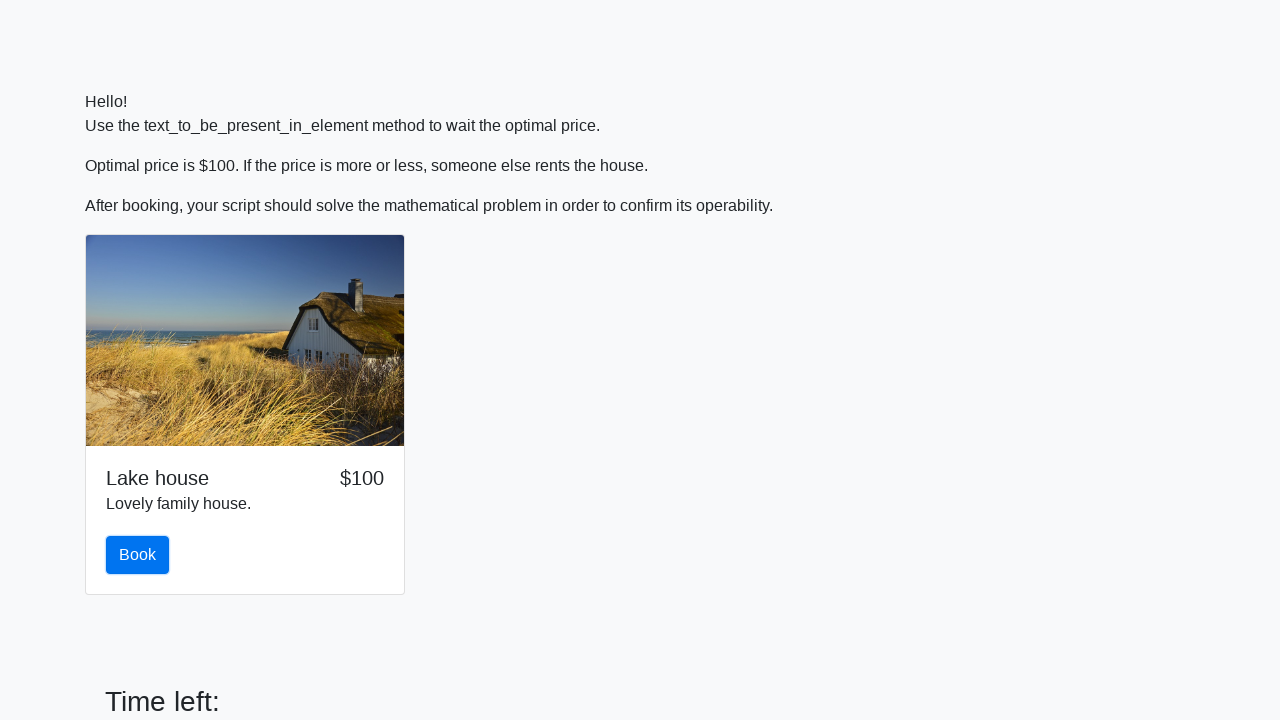

Retrieved x value from input field: 809
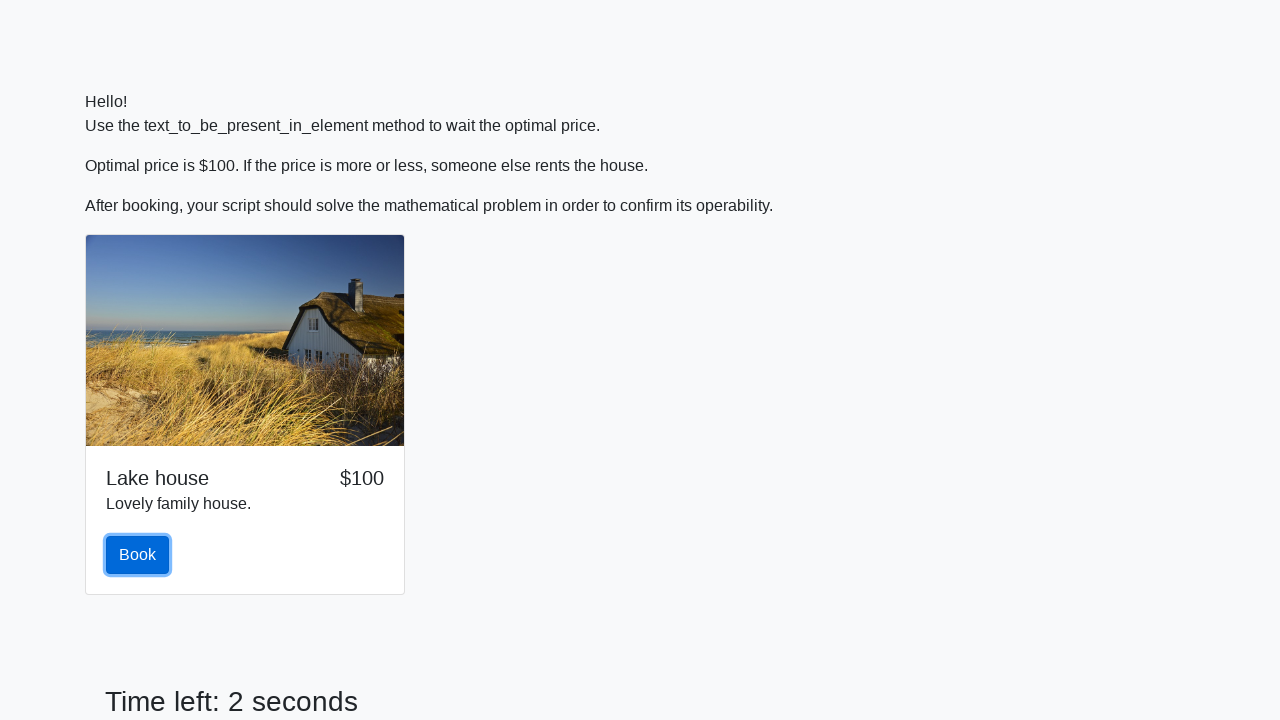

Calculated math result: 2.484110764776584
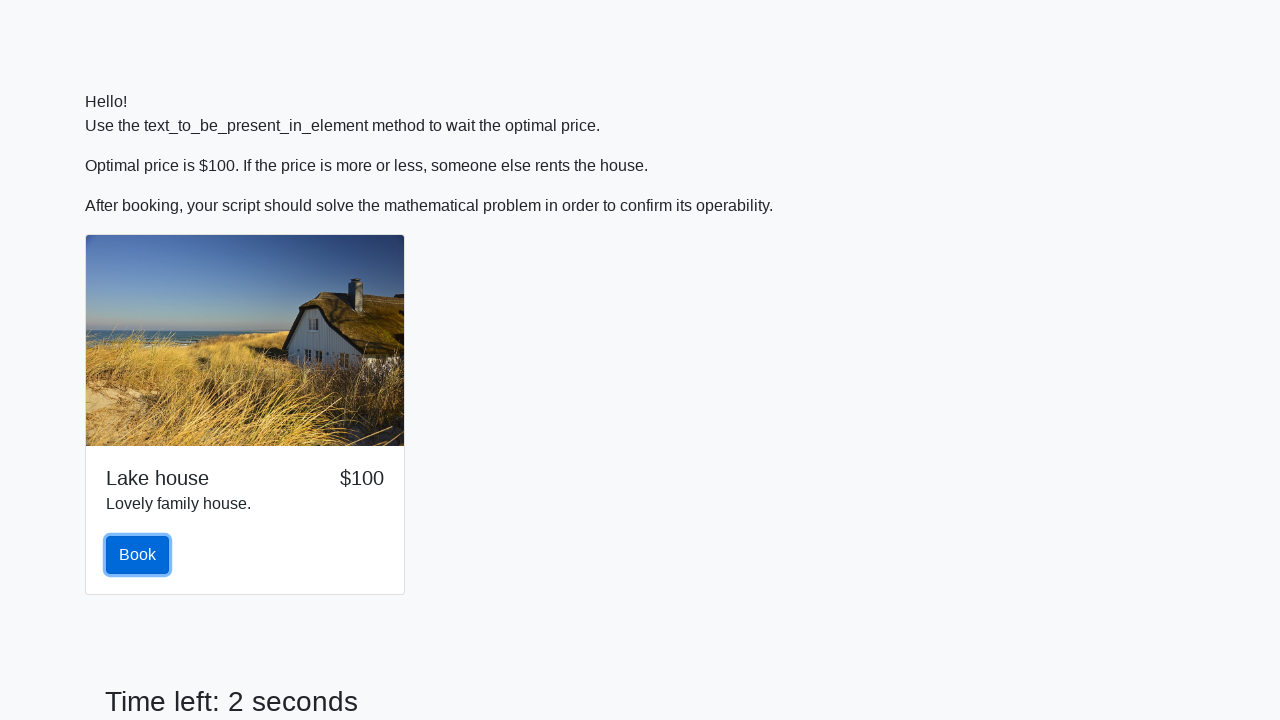

Filled answer field with calculated result on #answer
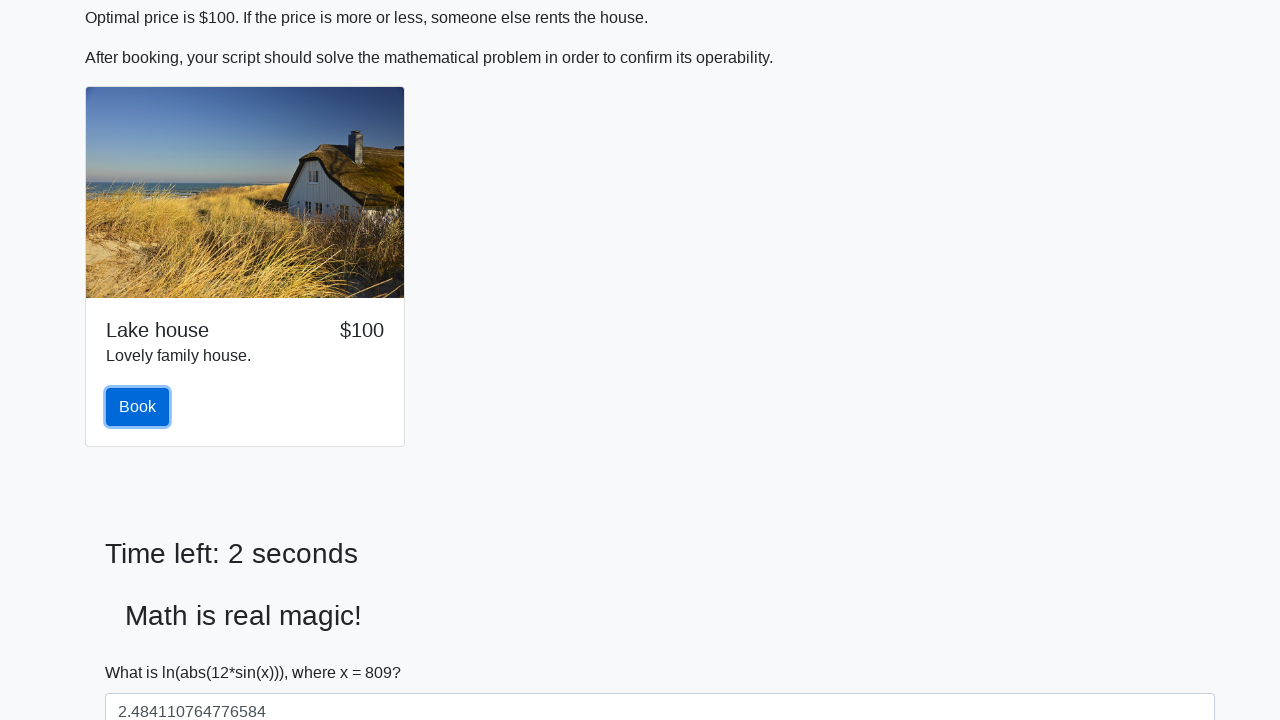

Submitted the solution at (143, 651) on #solve
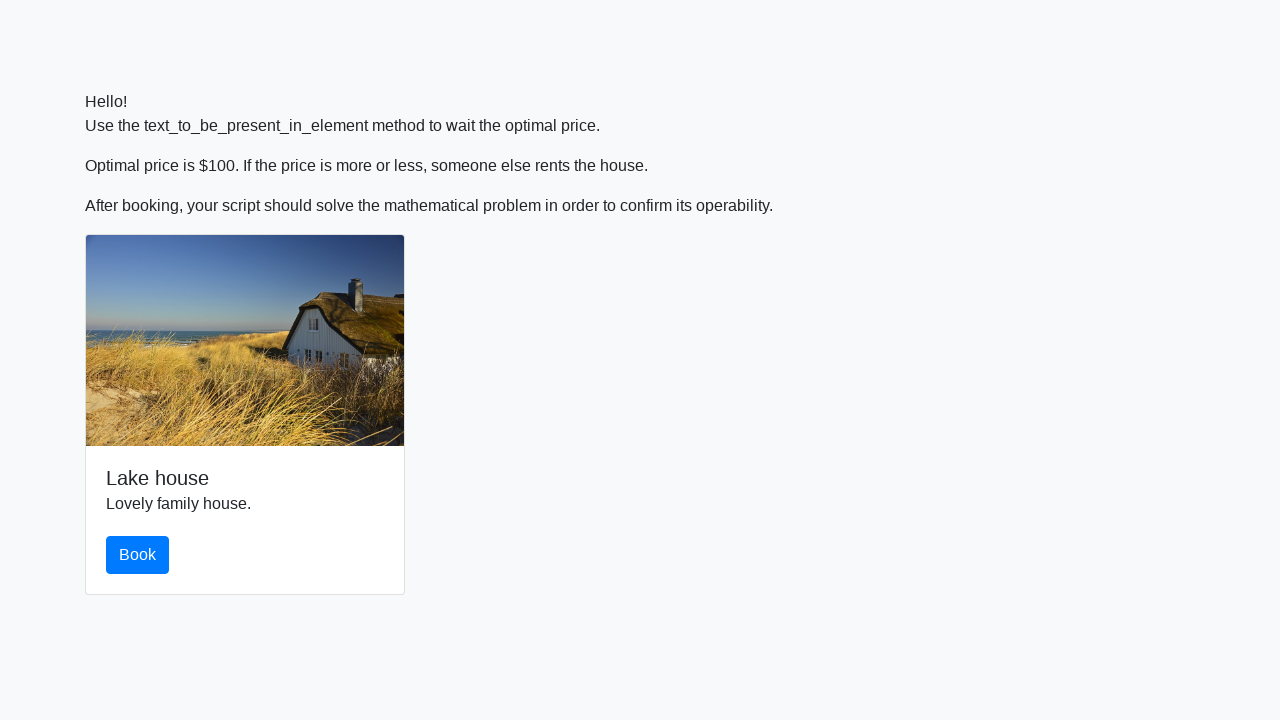

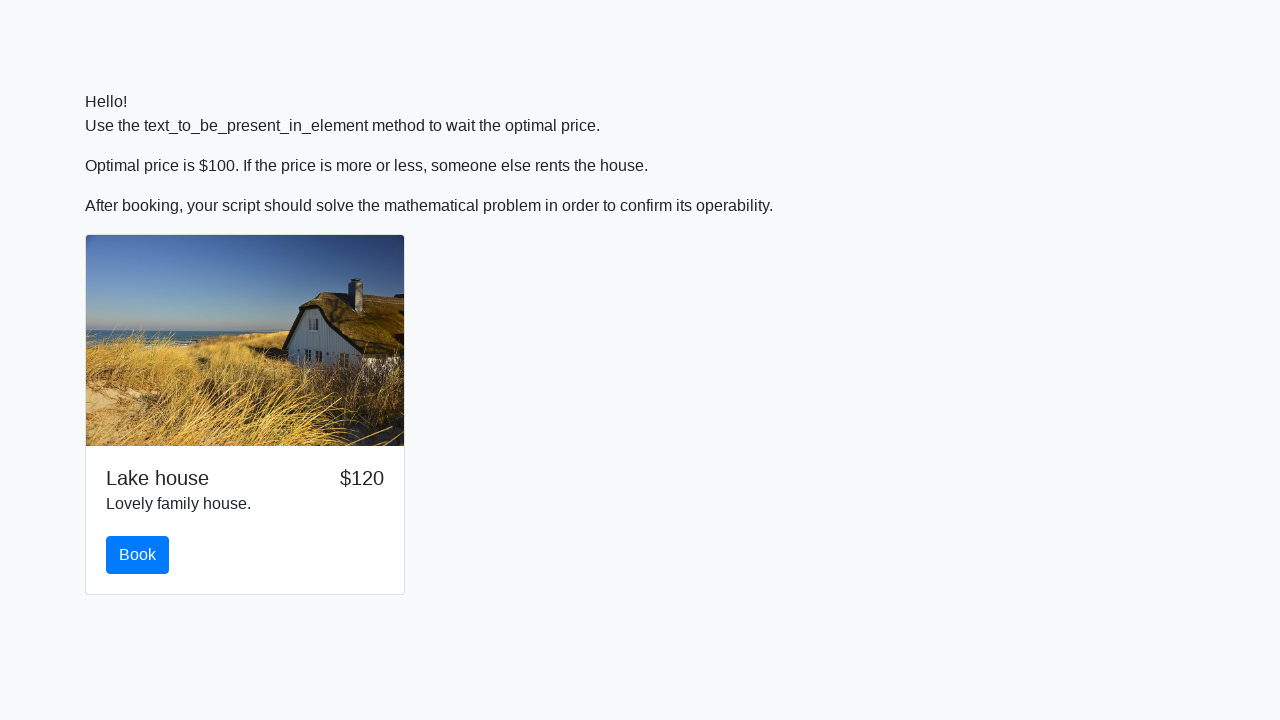